Opens create doctor form, enters a name, clicks Save, and verifies email validation error appears

Starting URL: https://ej2.syncfusion.com/showcase/angular/appointmentplanner/#/dashboard

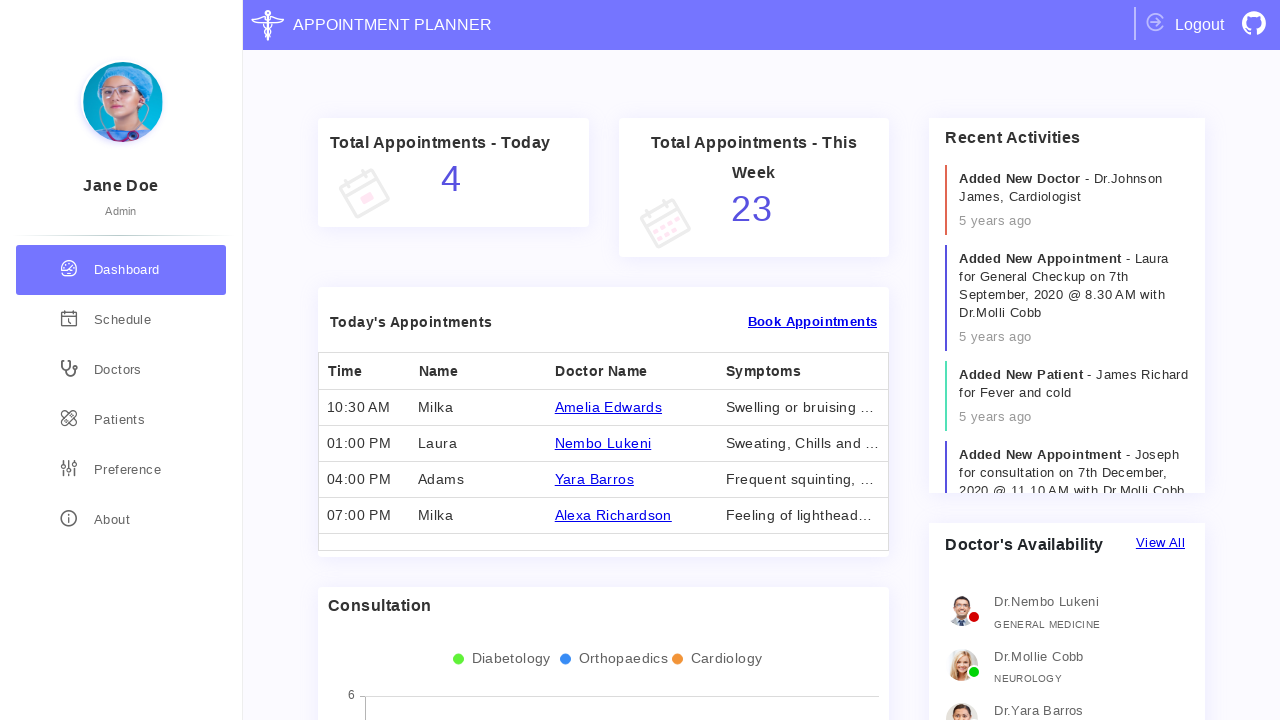

Clicked on Doctors sidebar item at (121, 370) on xpath=//*[@class='sidebar-item doctors']
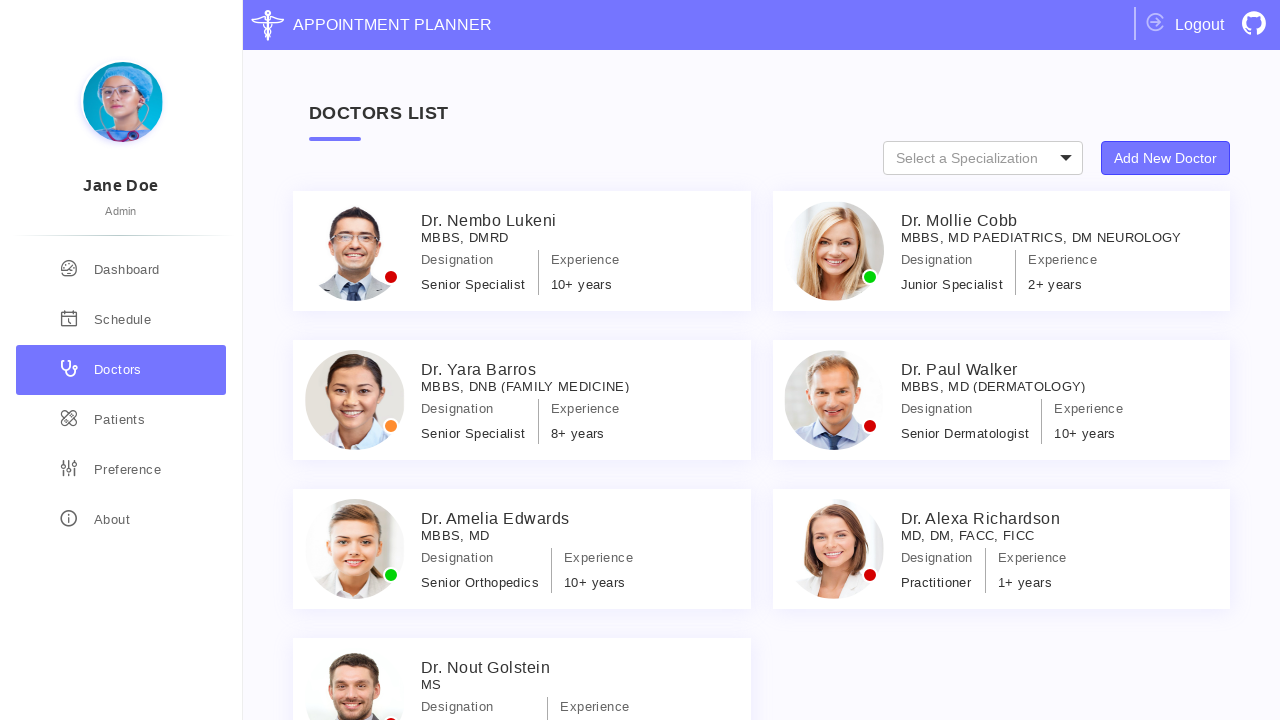

Clicked button to open create doctor form at (1166, 158) on xpath=//*[@class='specialization-types']//button
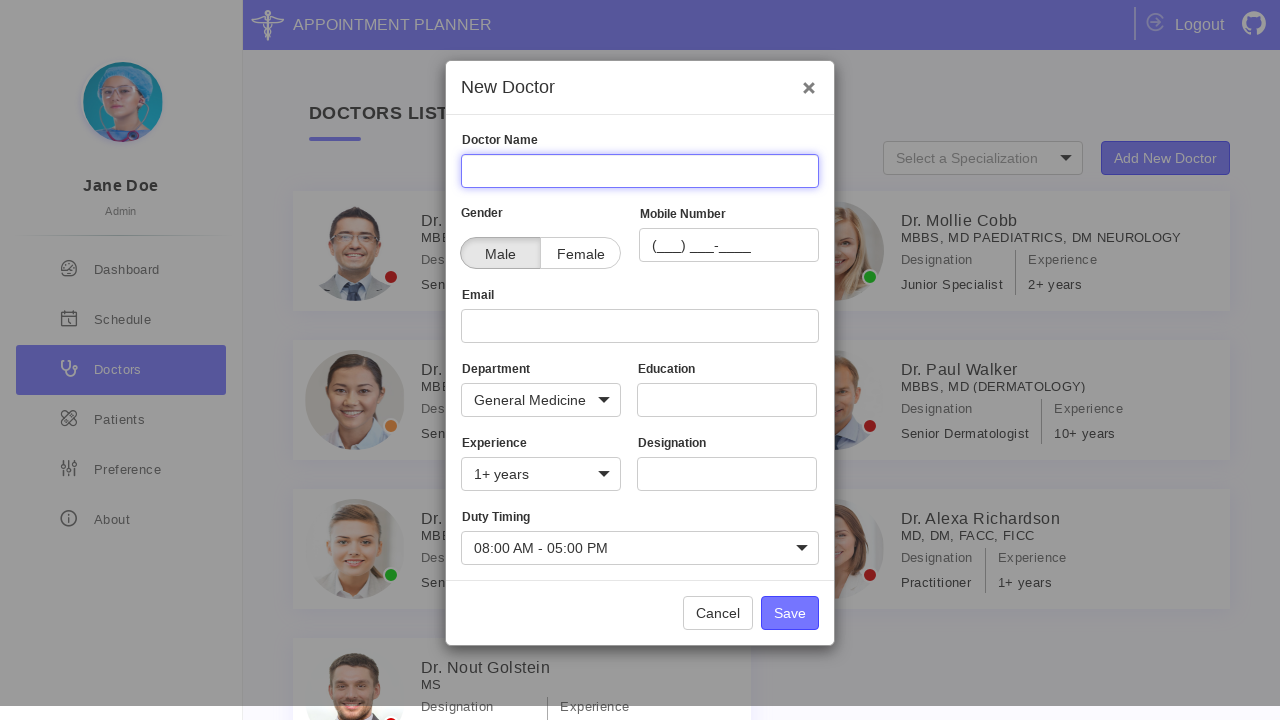

Entered 'Lol Kek' in the Name field on input[name='Name']
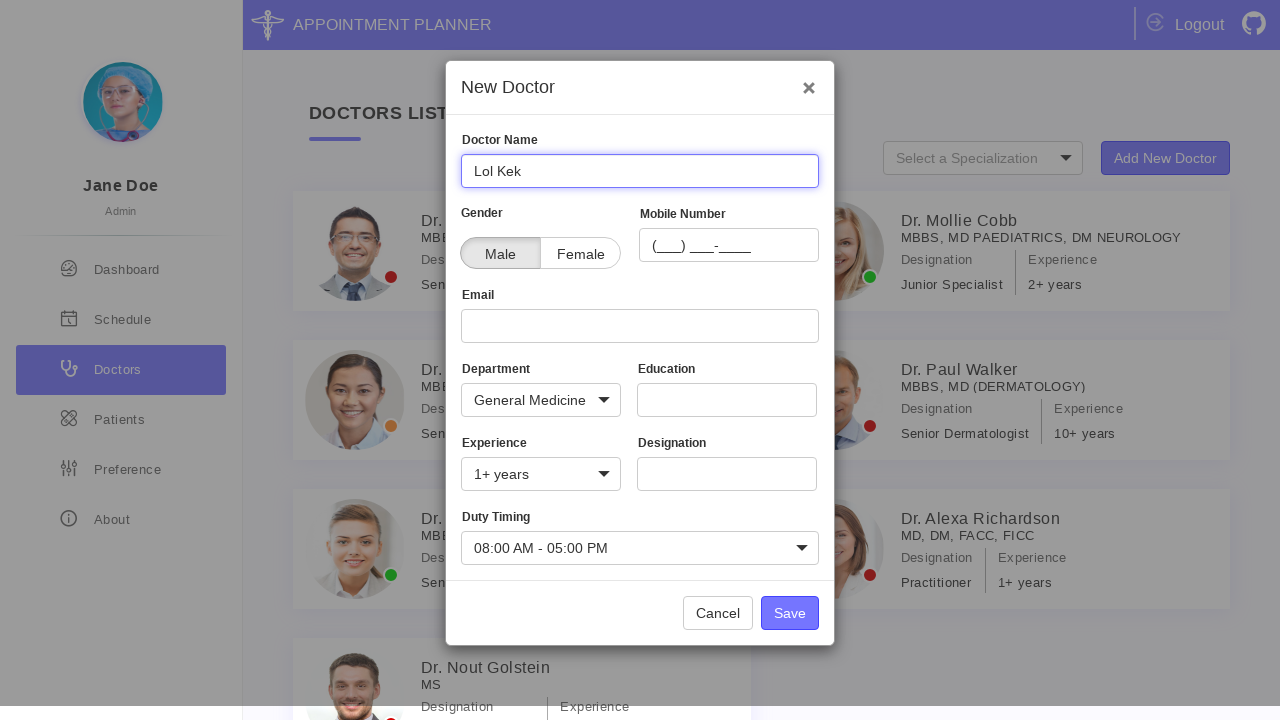

Clicked Save button at (790, 613) on xpath=//*[text()='Save']
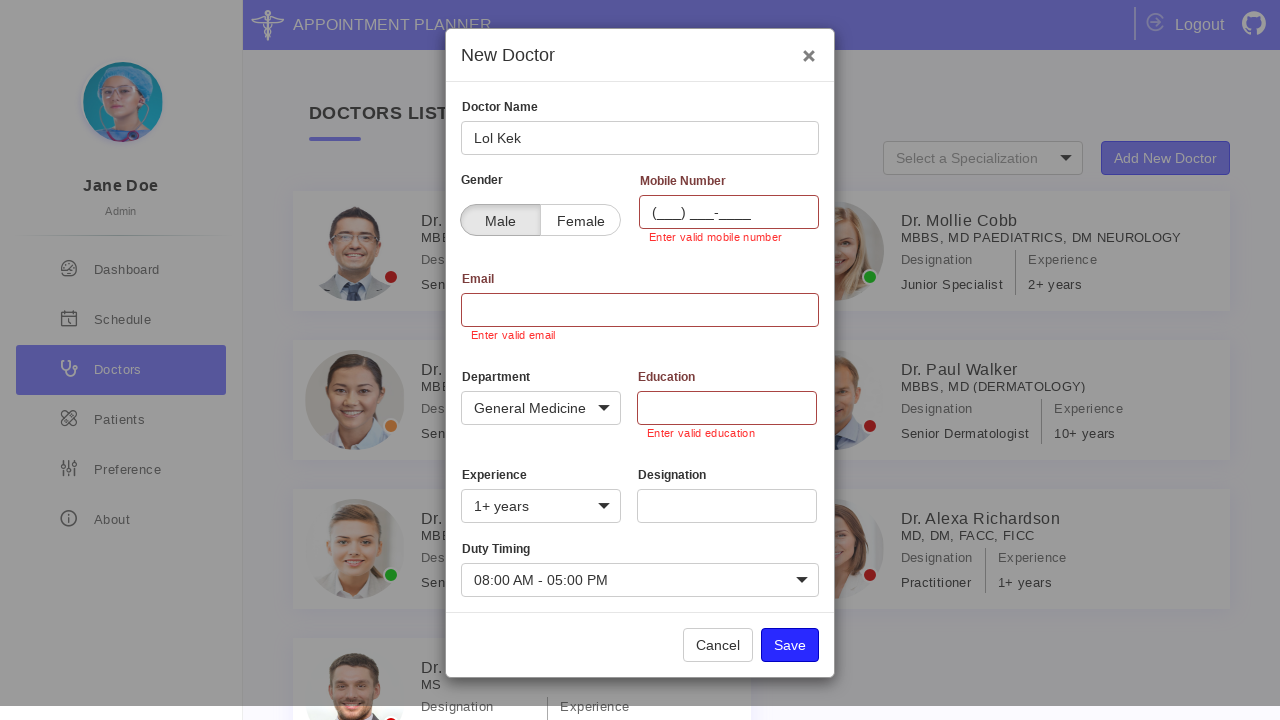

Located email validation error element
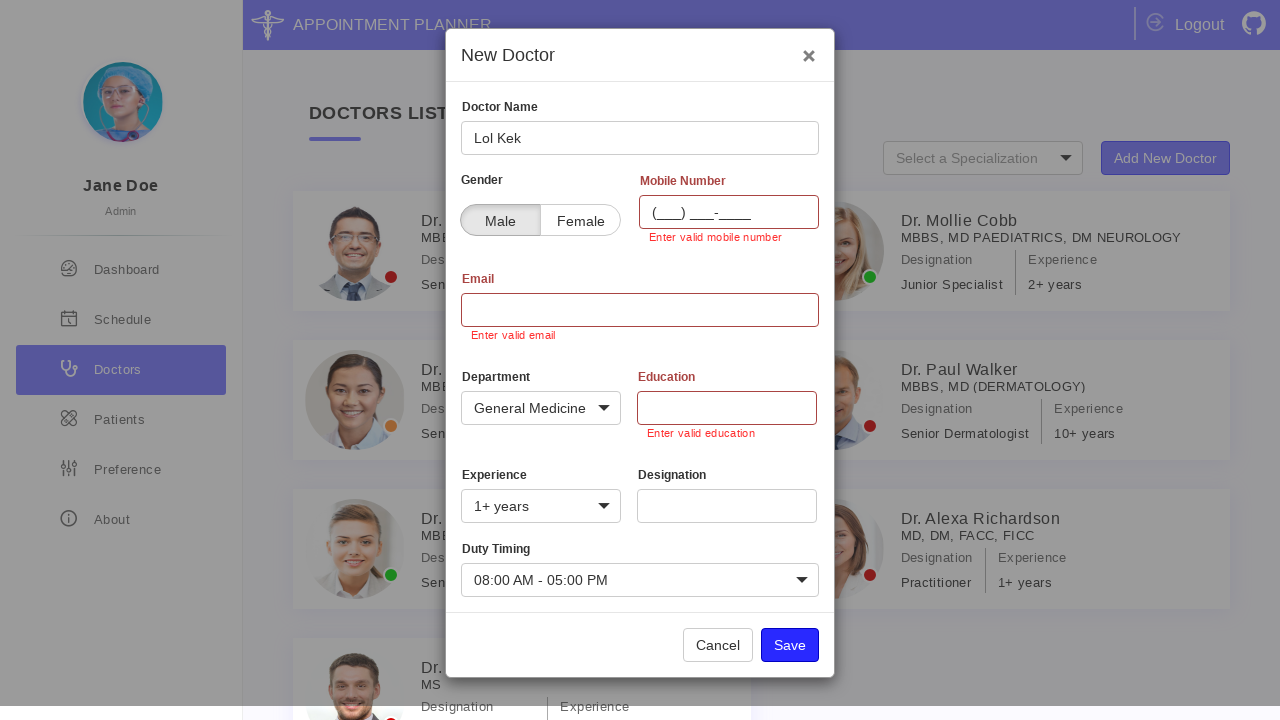

Waited for email validation error to appear
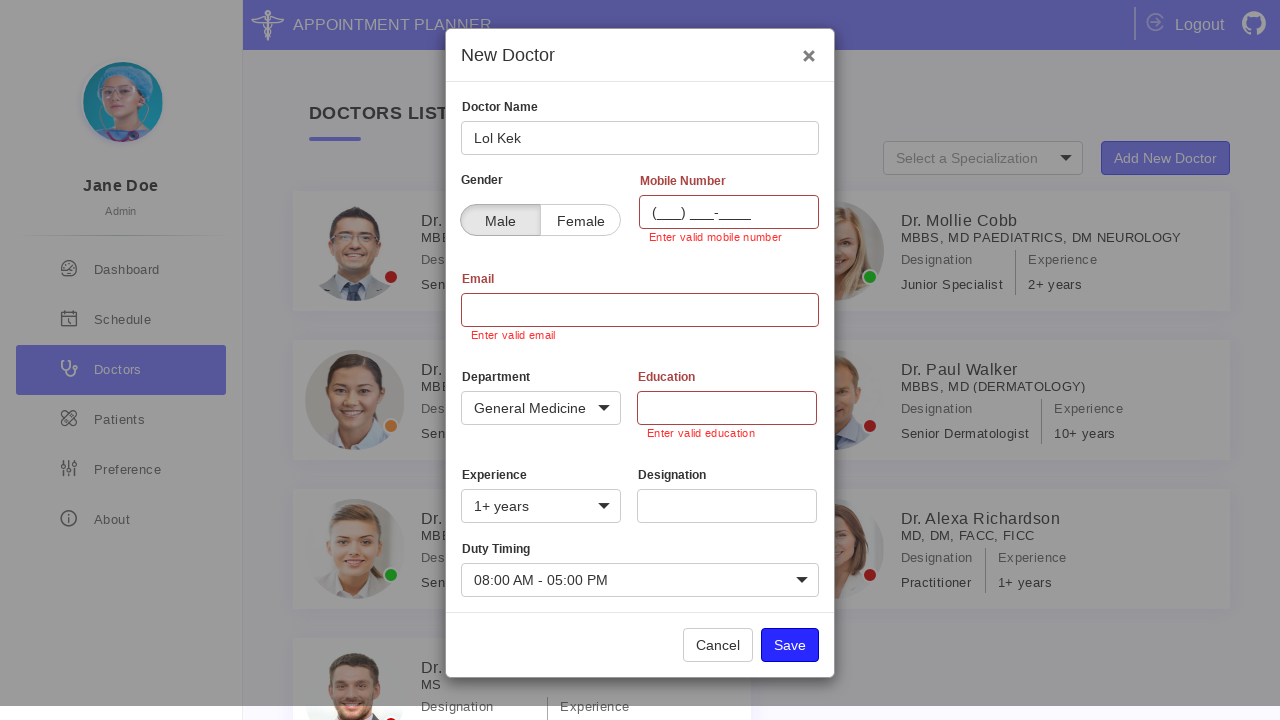

Verified email validation error message is 'Enter valid email'
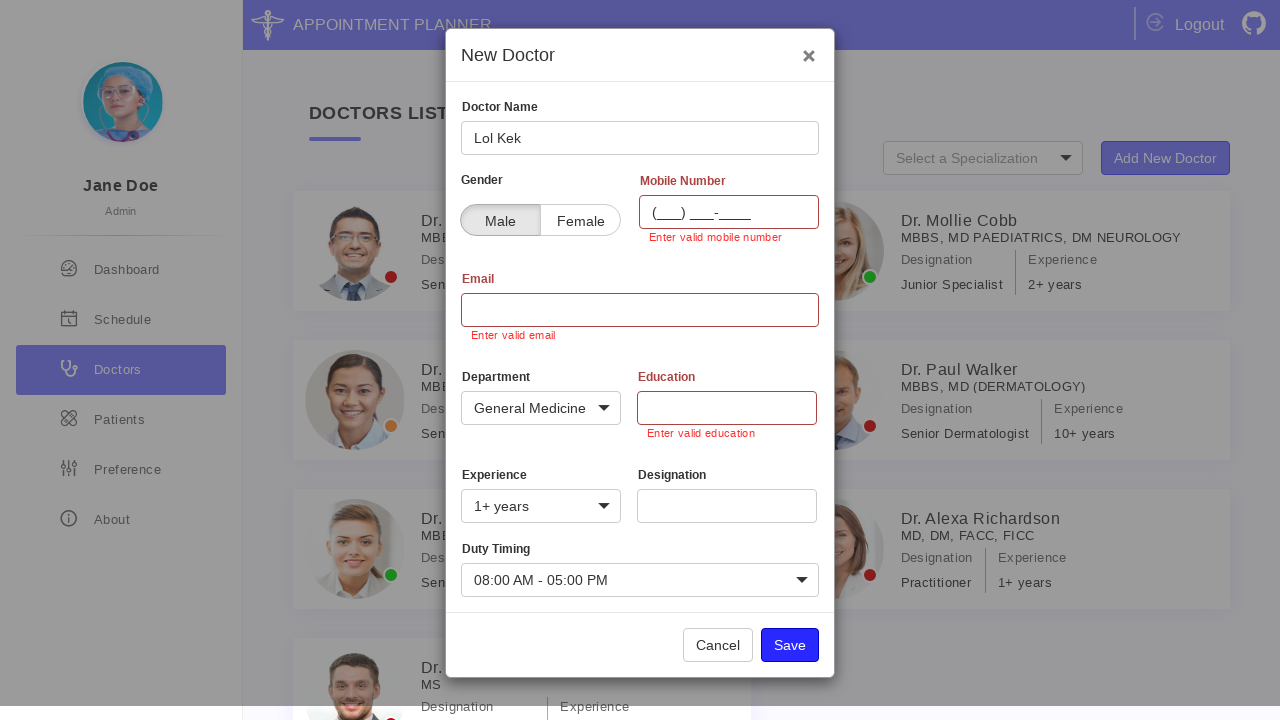

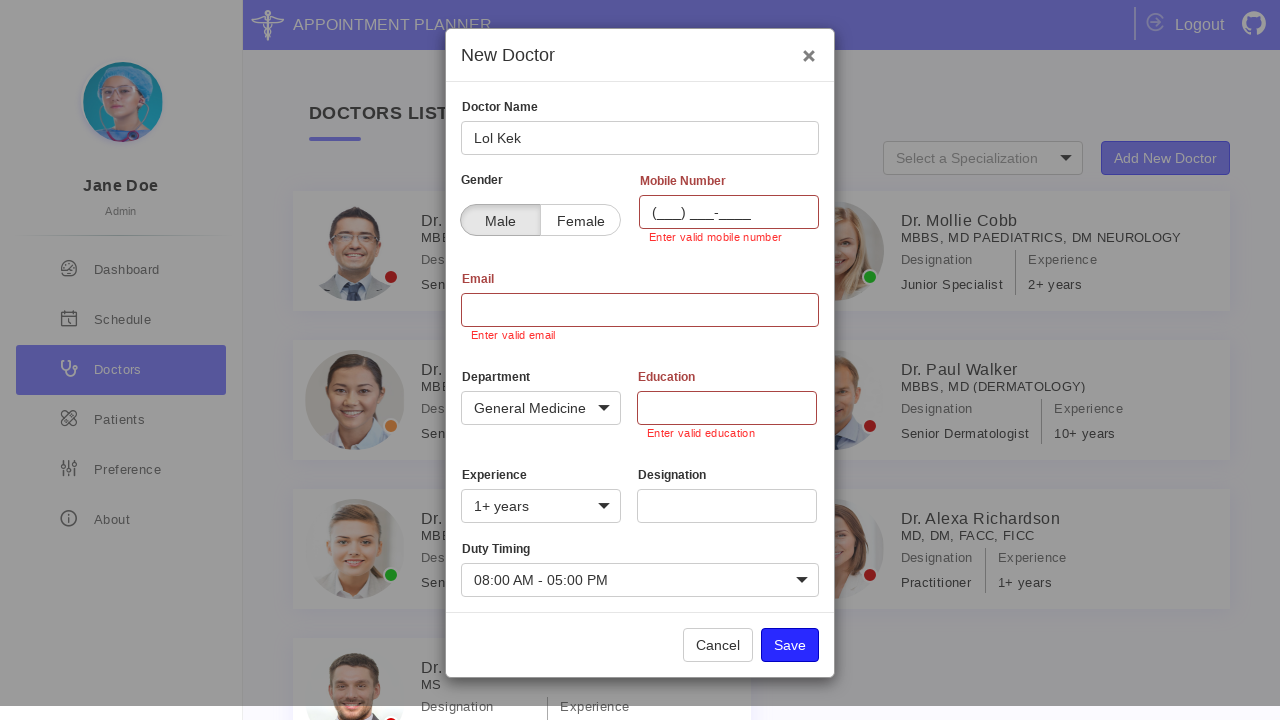